Tests JavaScript alert handling by clicking a button that triggers an alert, accepting it, and verifying the result message

Starting URL: http://the-internet.herokuapp.com/javascript_alerts

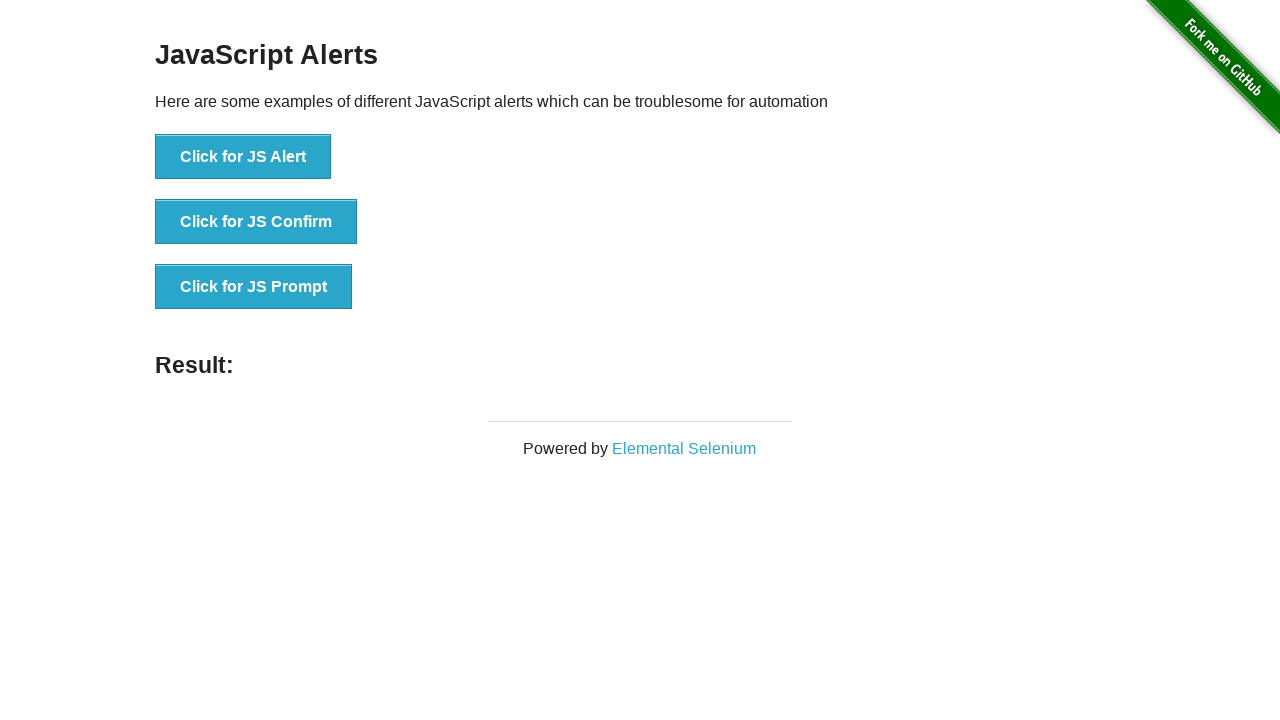

Clicked the 'Click for JS Alert' button at (243, 157) on xpath=//*[text() = 'Click for JS Alert']
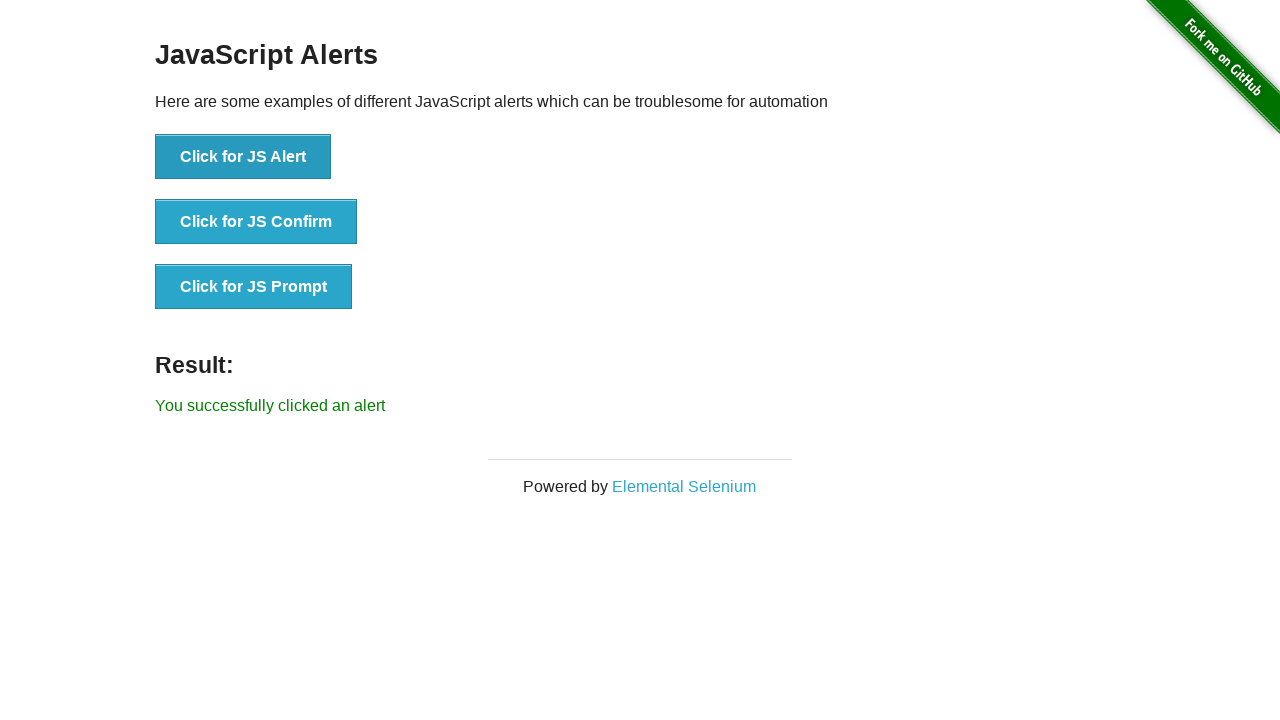

Set up dialog handler to accept alert
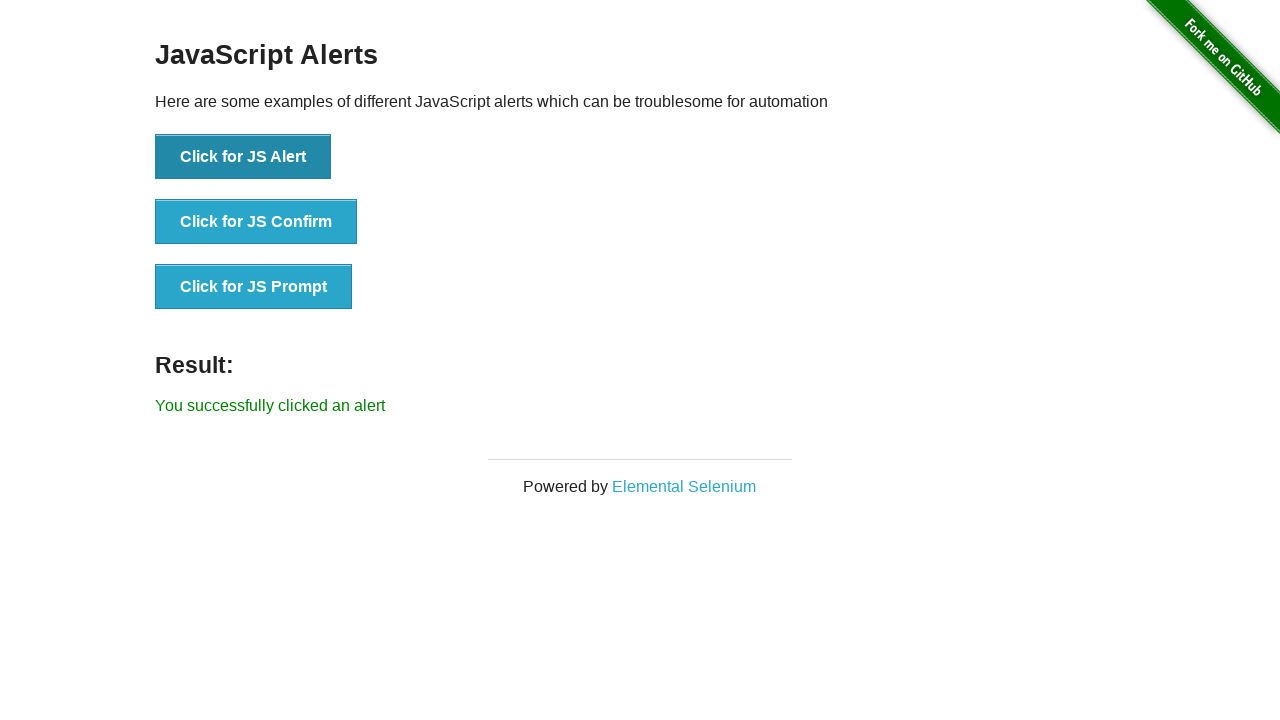

Waited for alert dialog to be handled
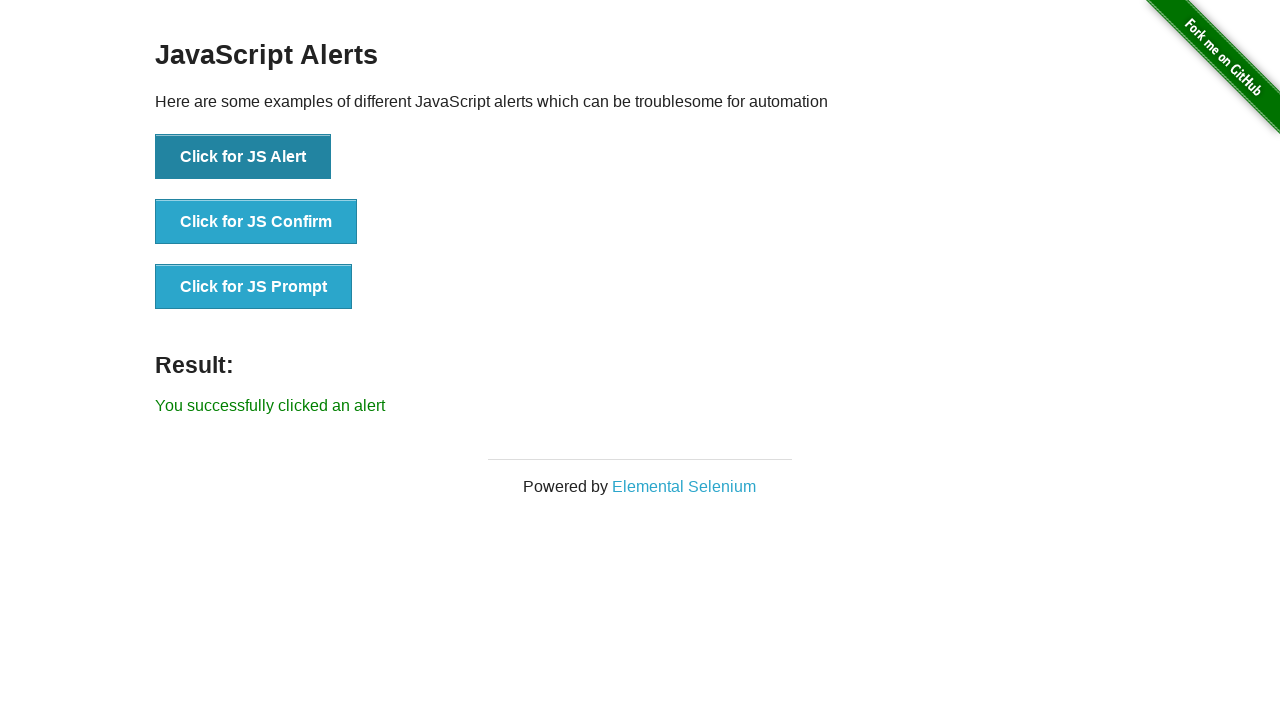

Retrieved result text from page
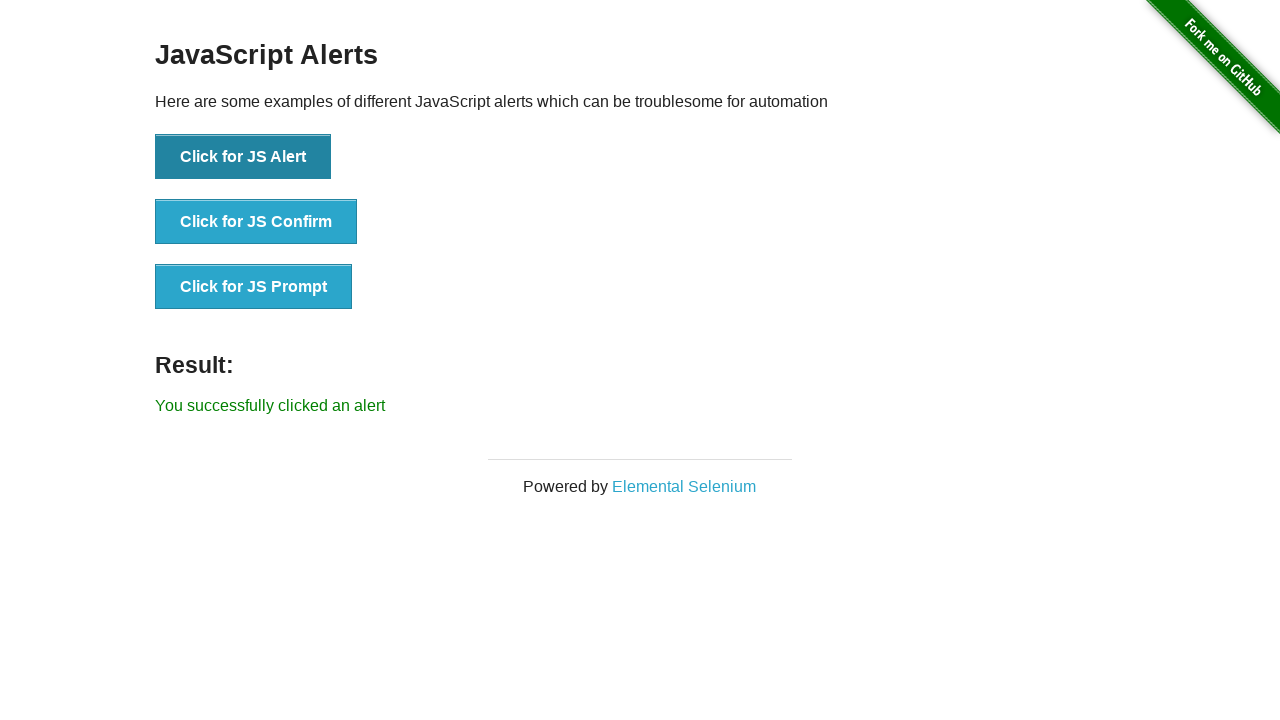

Verified result text matches expected alert confirmation message
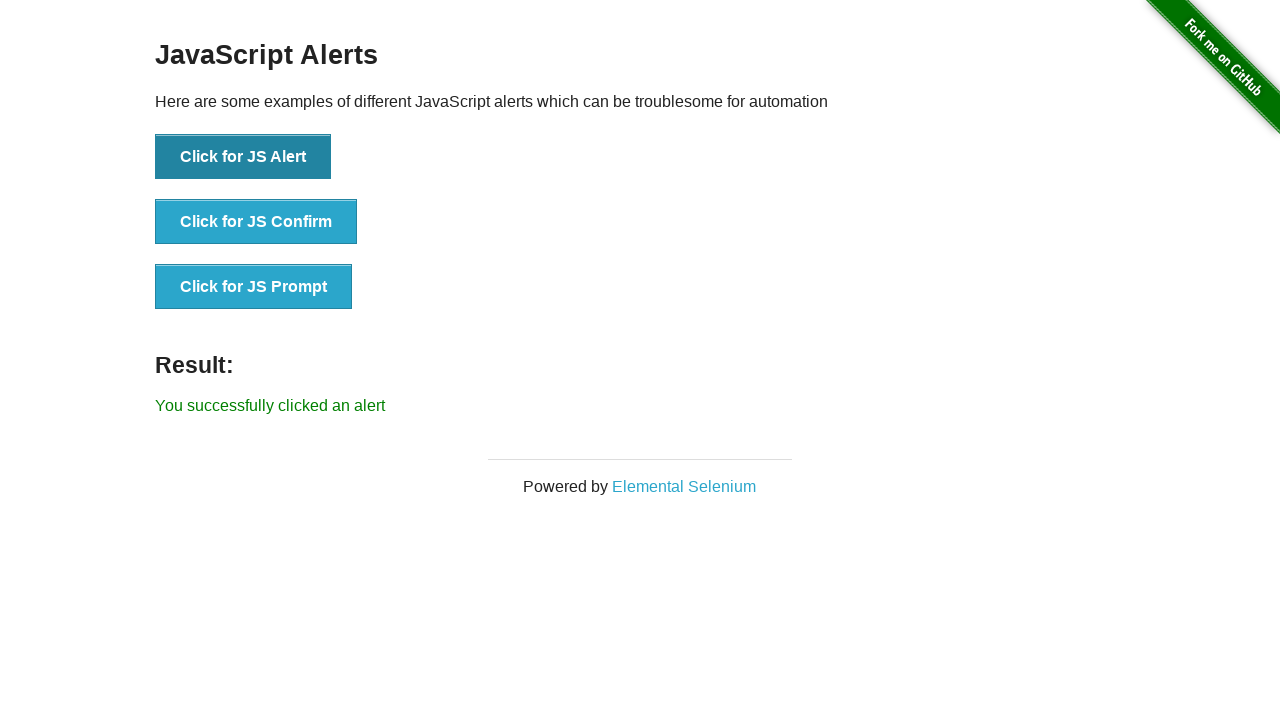

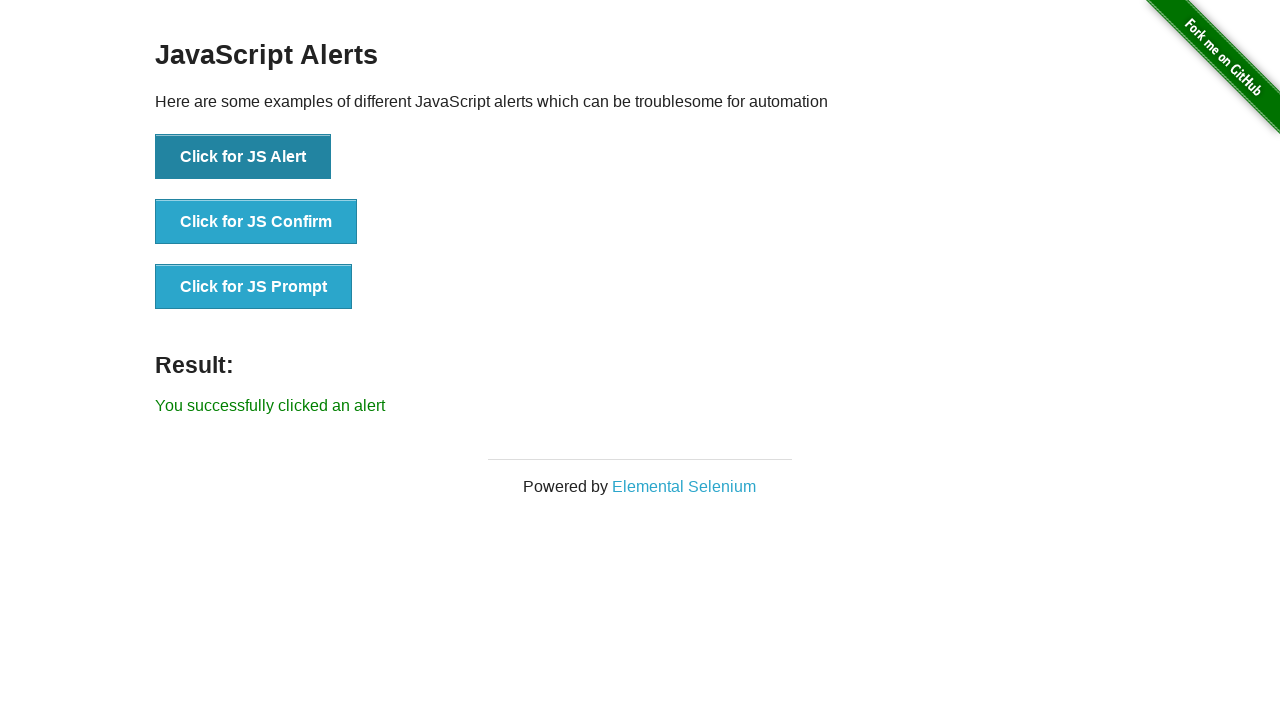